Tests that the "Clear completed" button is hidden when no items are completed

Starting URL: https://demo.playwright.dev/todomvc

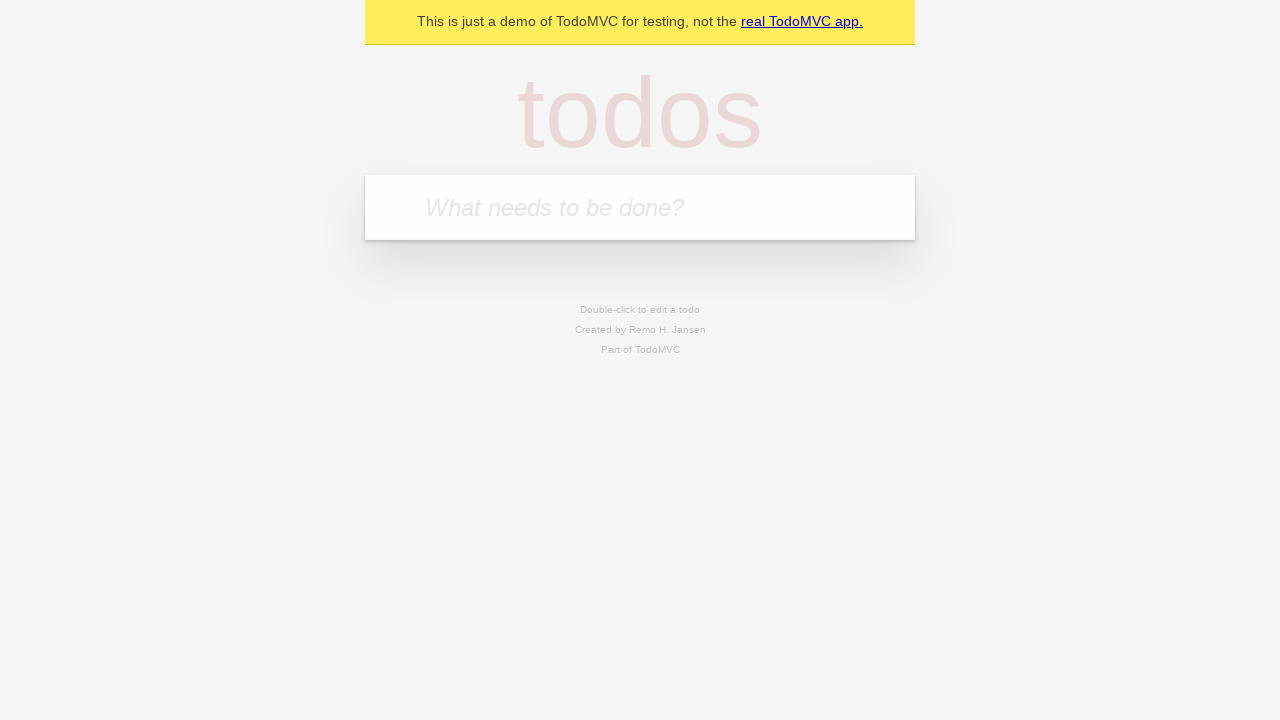

Filled todo input with 'buy some cheese' on internal:attr=[placeholder="What needs to be done?"i]
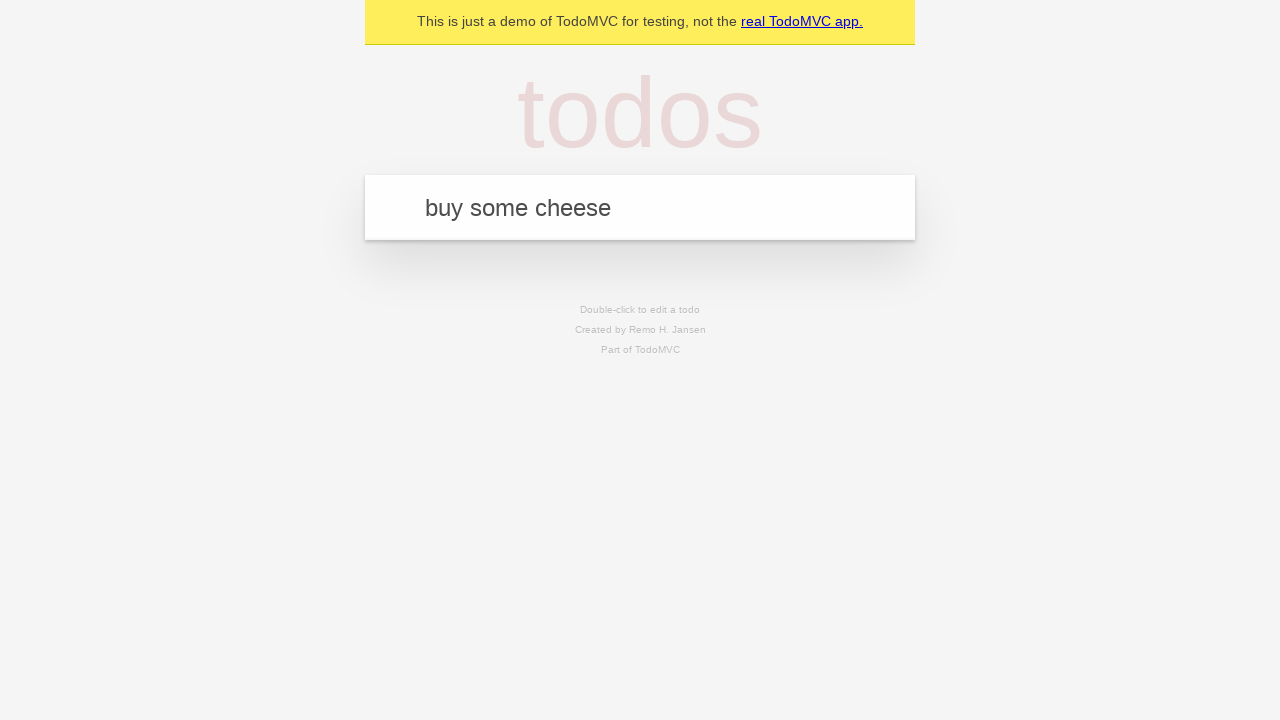

Pressed Enter to add 'buy some cheese' to the todo list on internal:attr=[placeholder="What needs to be done?"i]
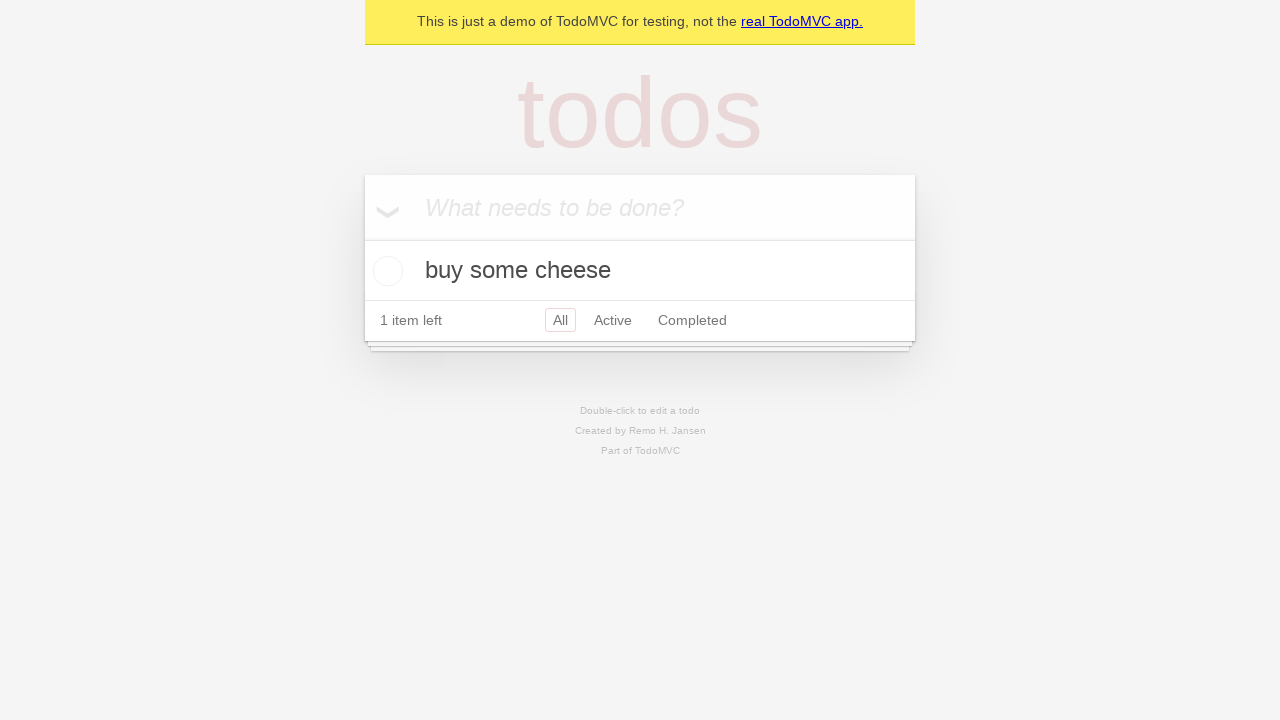

Filled todo input with 'feed the cat' on internal:attr=[placeholder="What needs to be done?"i]
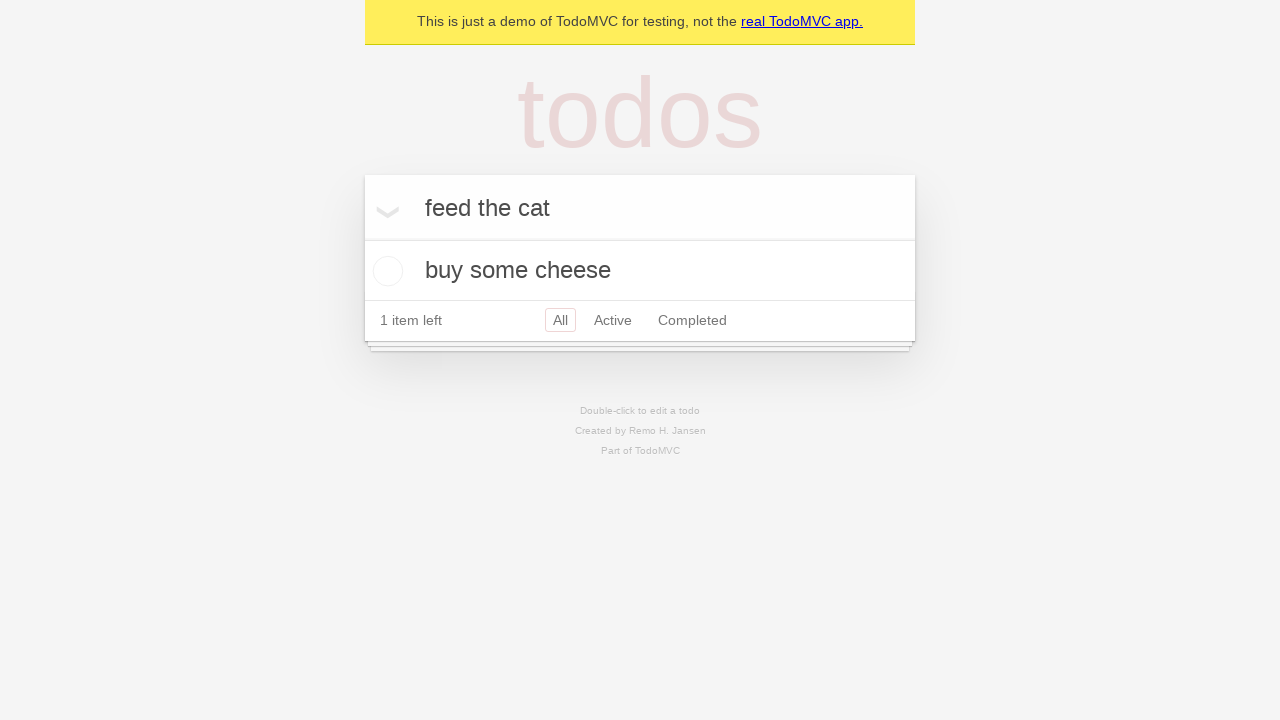

Pressed Enter to add 'feed the cat' to the todo list on internal:attr=[placeholder="What needs to be done?"i]
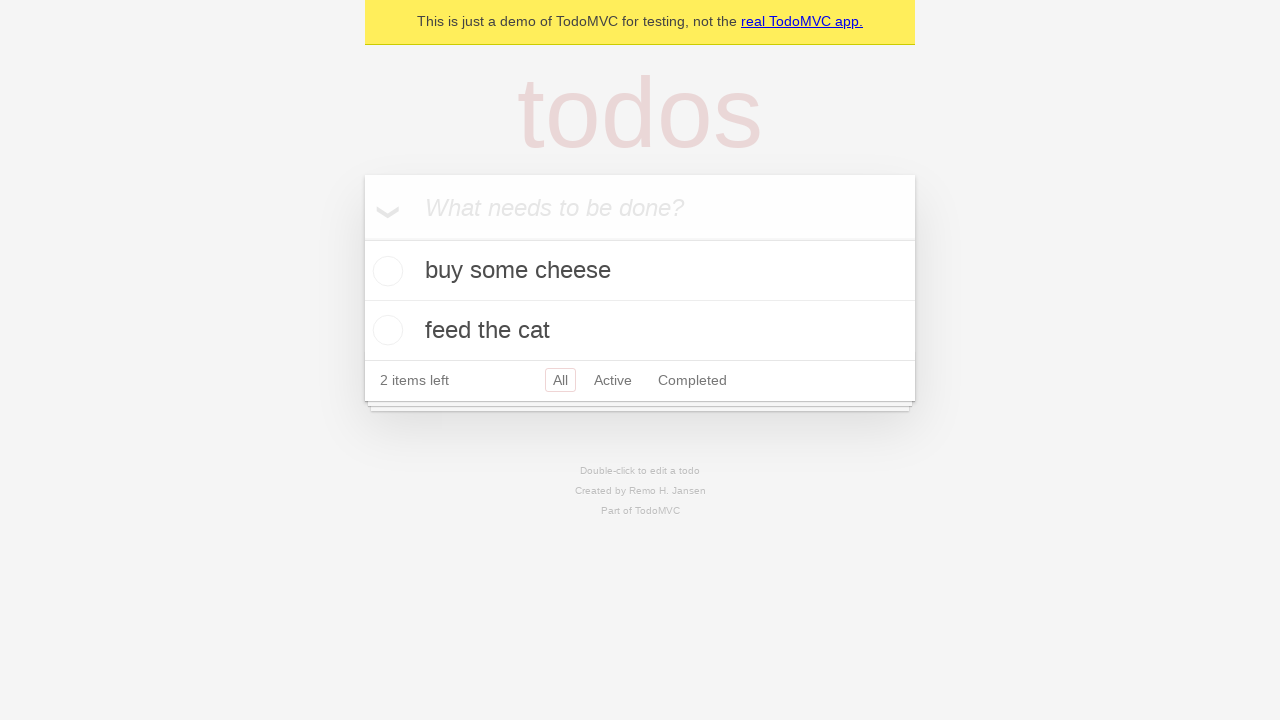

Filled todo input with 'book a doctors appointment' on internal:attr=[placeholder="What needs to be done?"i]
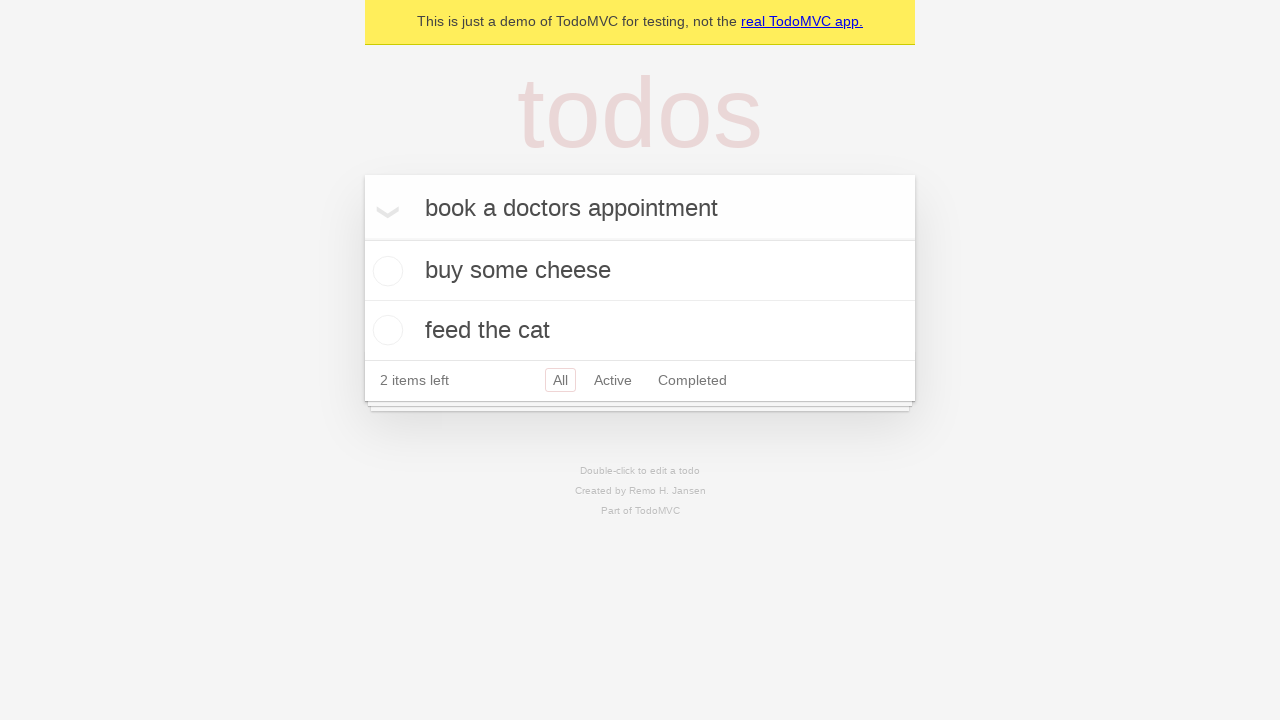

Pressed Enter to add 'book a doctors appointment' to the todo list on internal:attr=[placeholder="What needs to be done?"i]
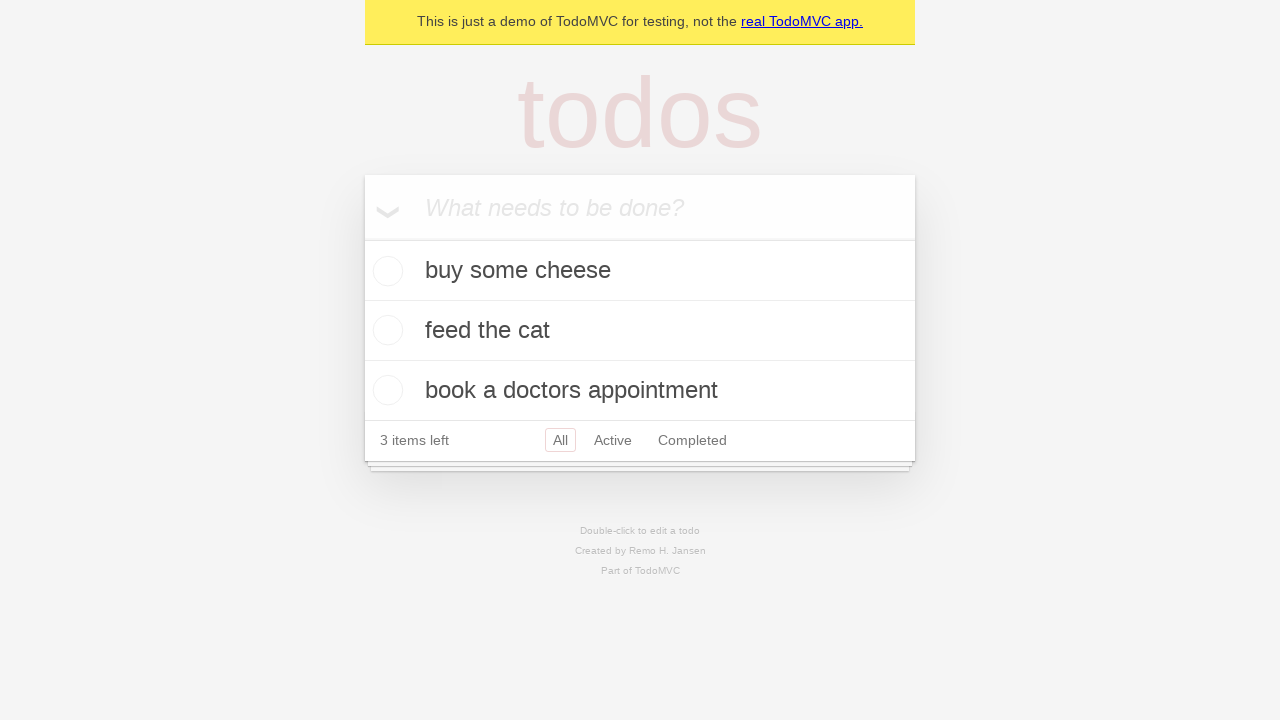

Checked the first todo item at (385, 271) on .todo-list li .toggle >> nth=0
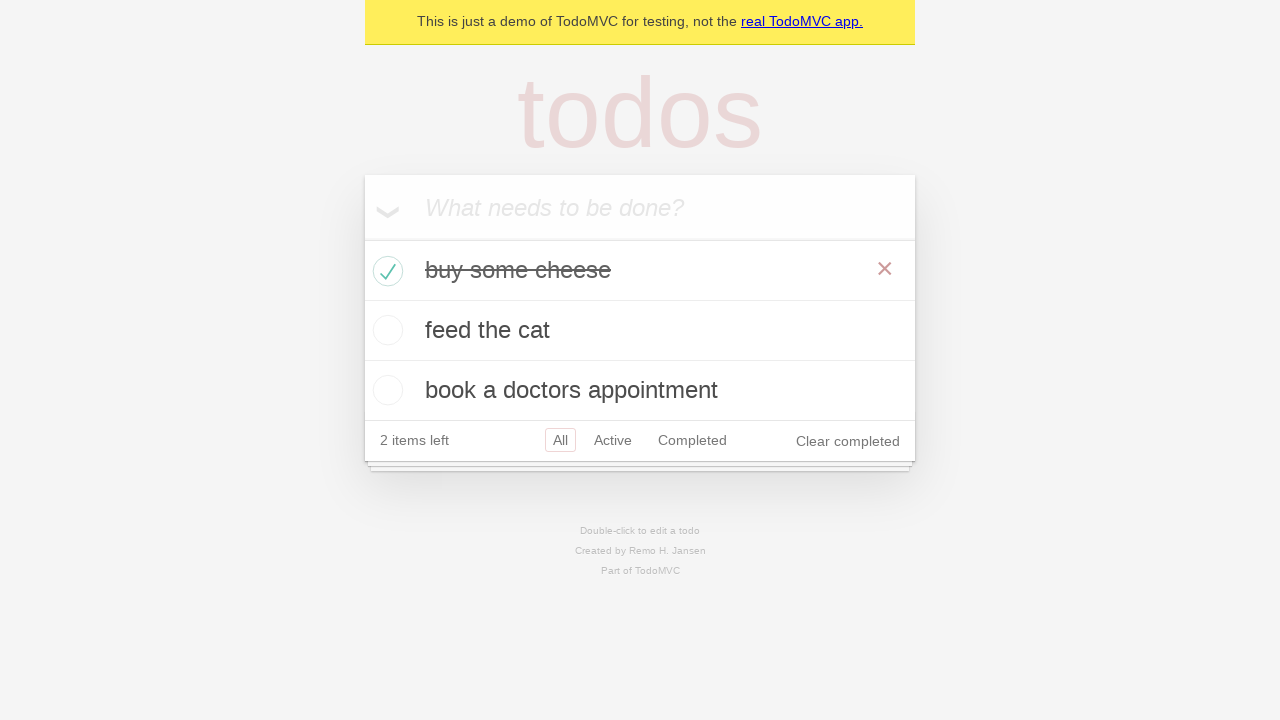

Clicked 'Clear completed' button at (848, 441) on internal:role=button[name="Clear completed"i]
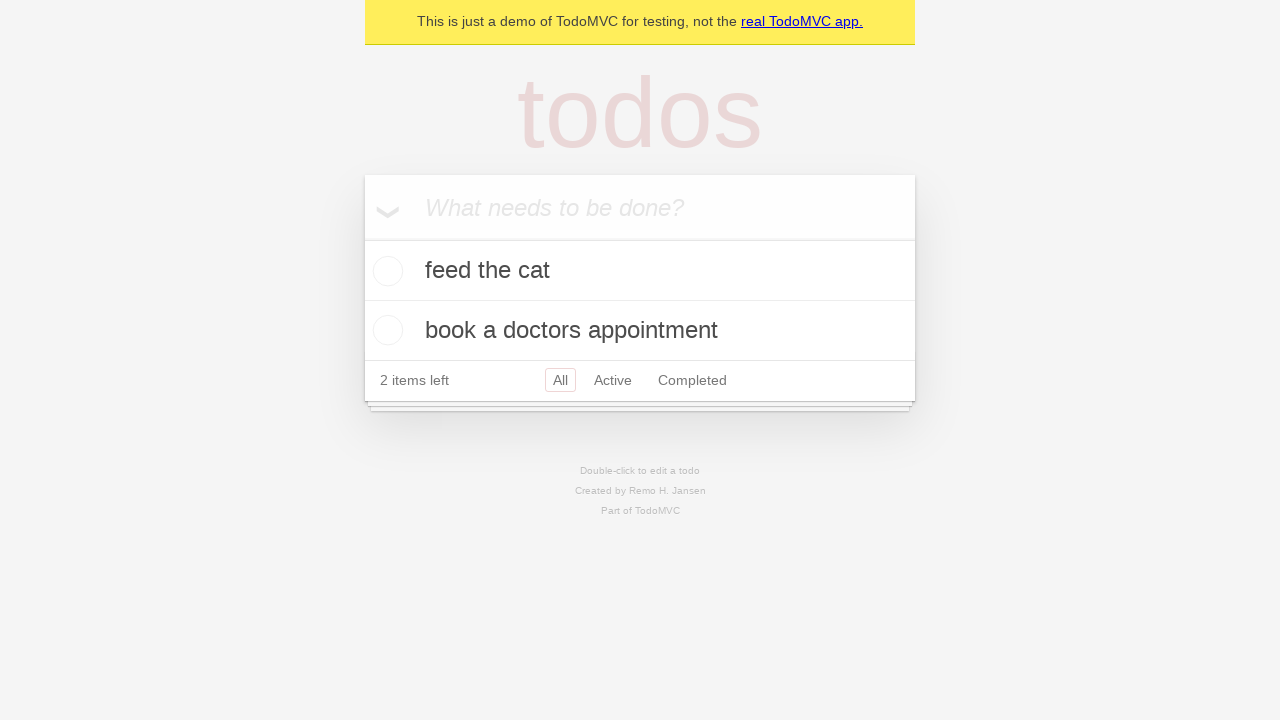

Verified that 'Clear completed' button is now hidden
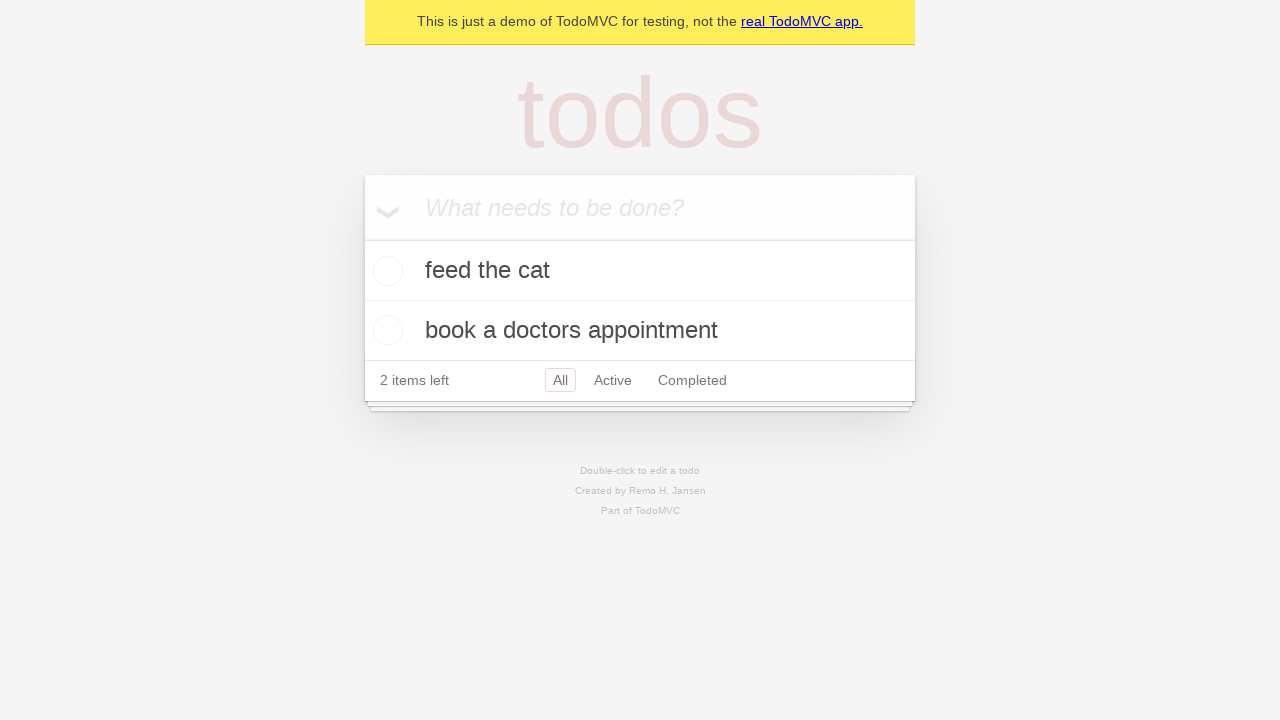

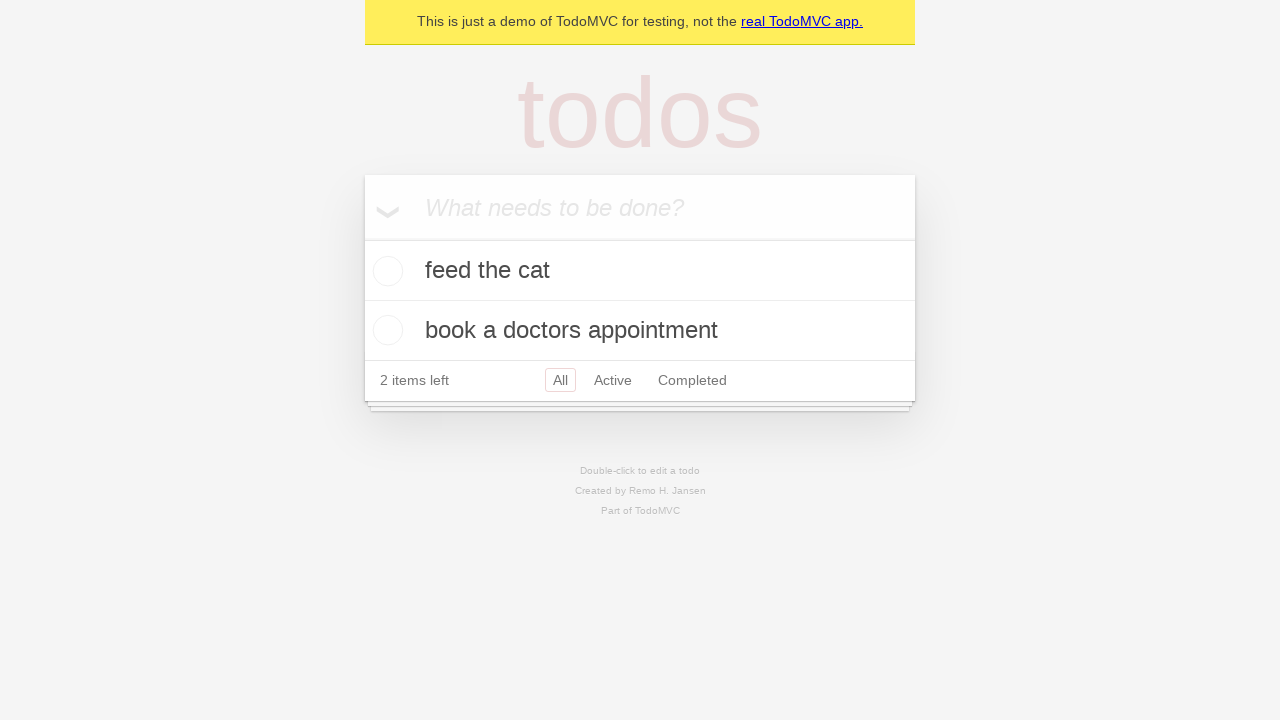